Tests editing an existing person by clicking the pencil button, modifying name and job fields, and submitting the changes

Starting URL: https://kristinek.github.io/site/tasks/list_of_people_with_jobs.html

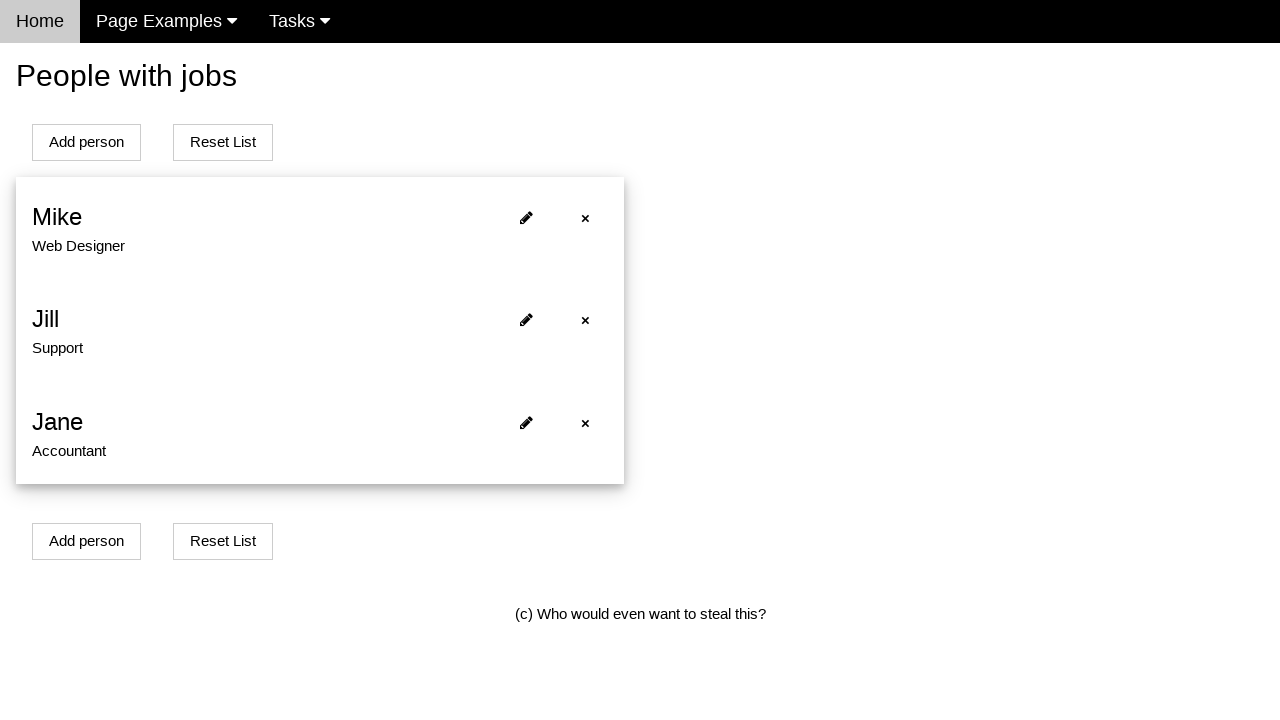

Clicked pencil button on the first person to open edit modal at (526, 217) on xpath=//*[@id='person0']/span[2]/i
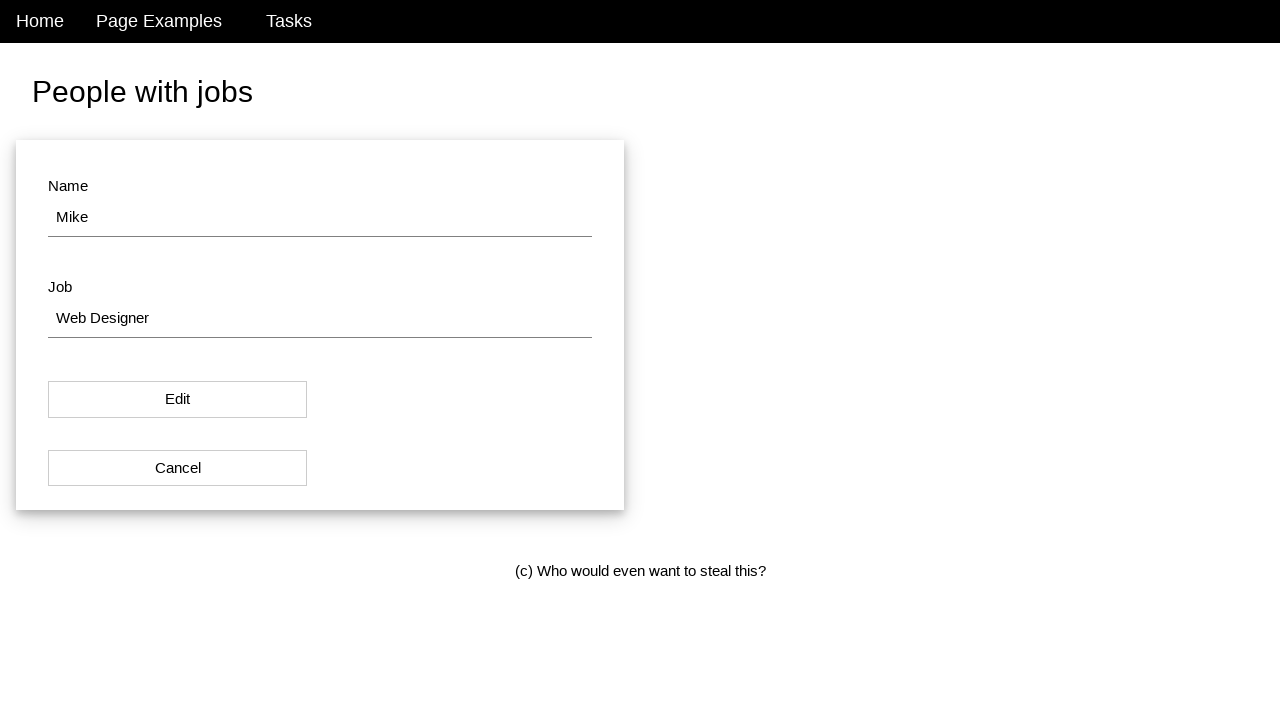

Waited for edit modal to open
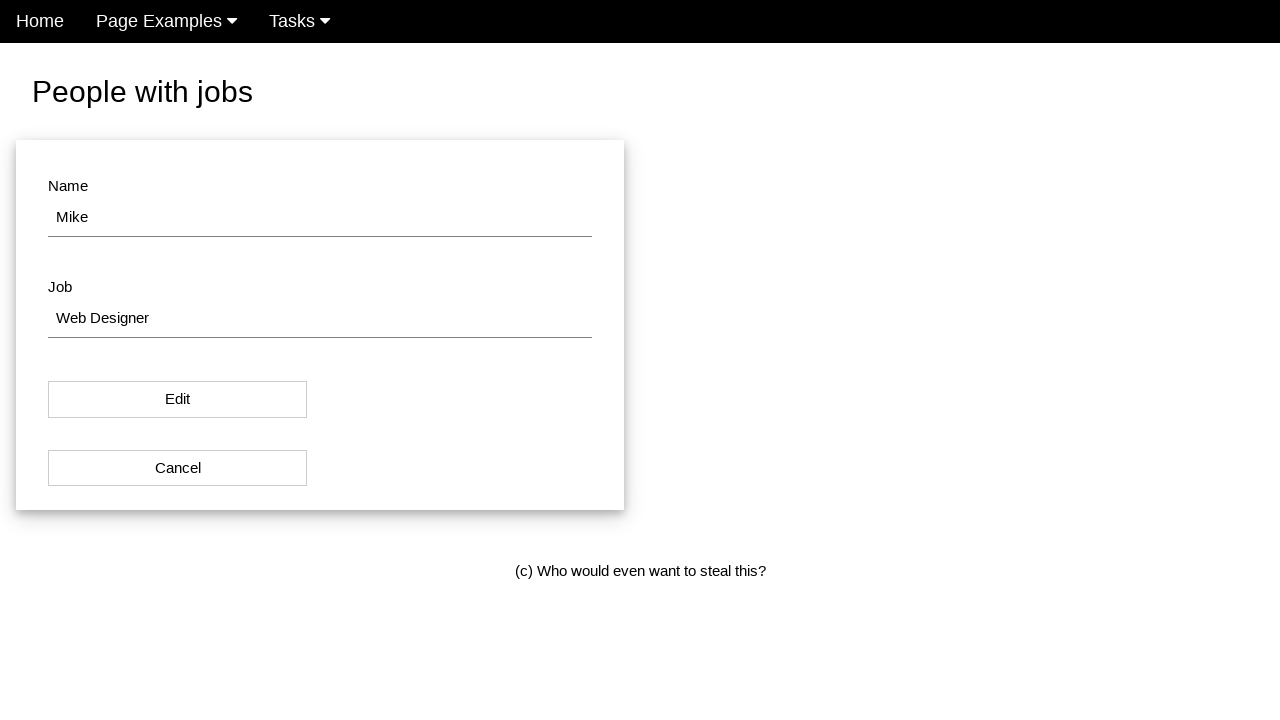

Filled name field with 'Robert Johnson' on #name
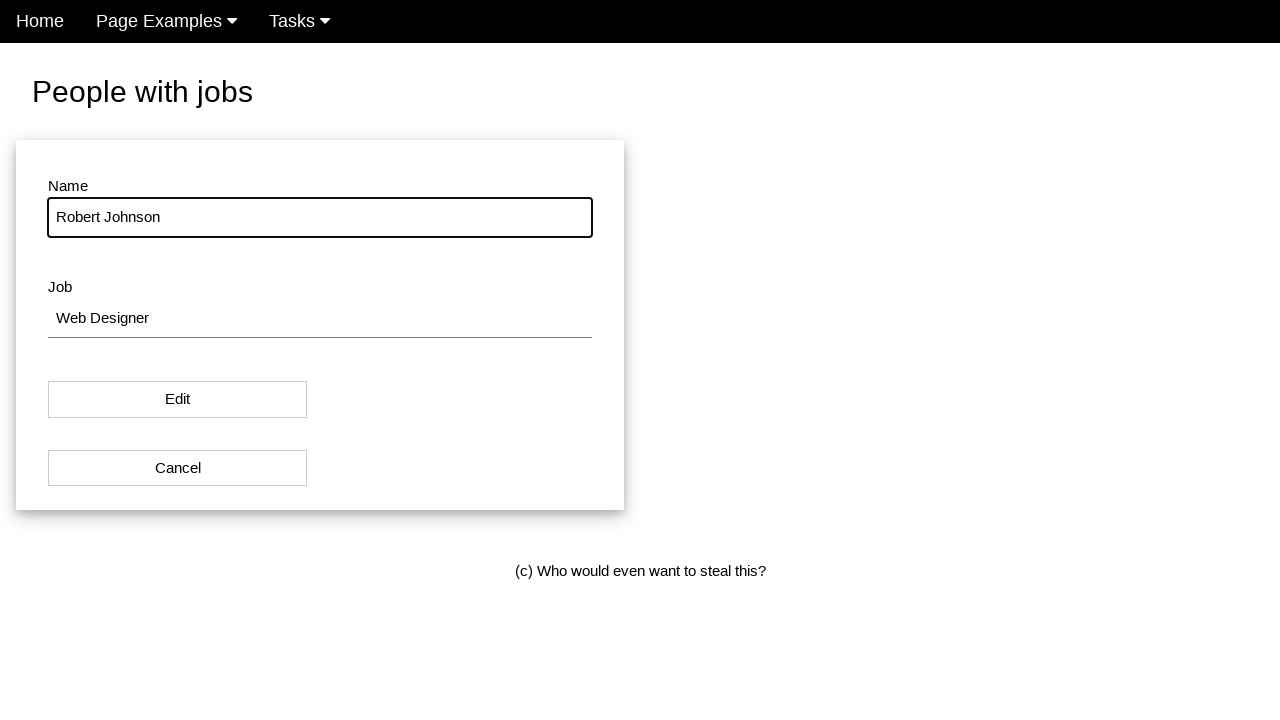

Filled job field with 'Project Manager' on #job
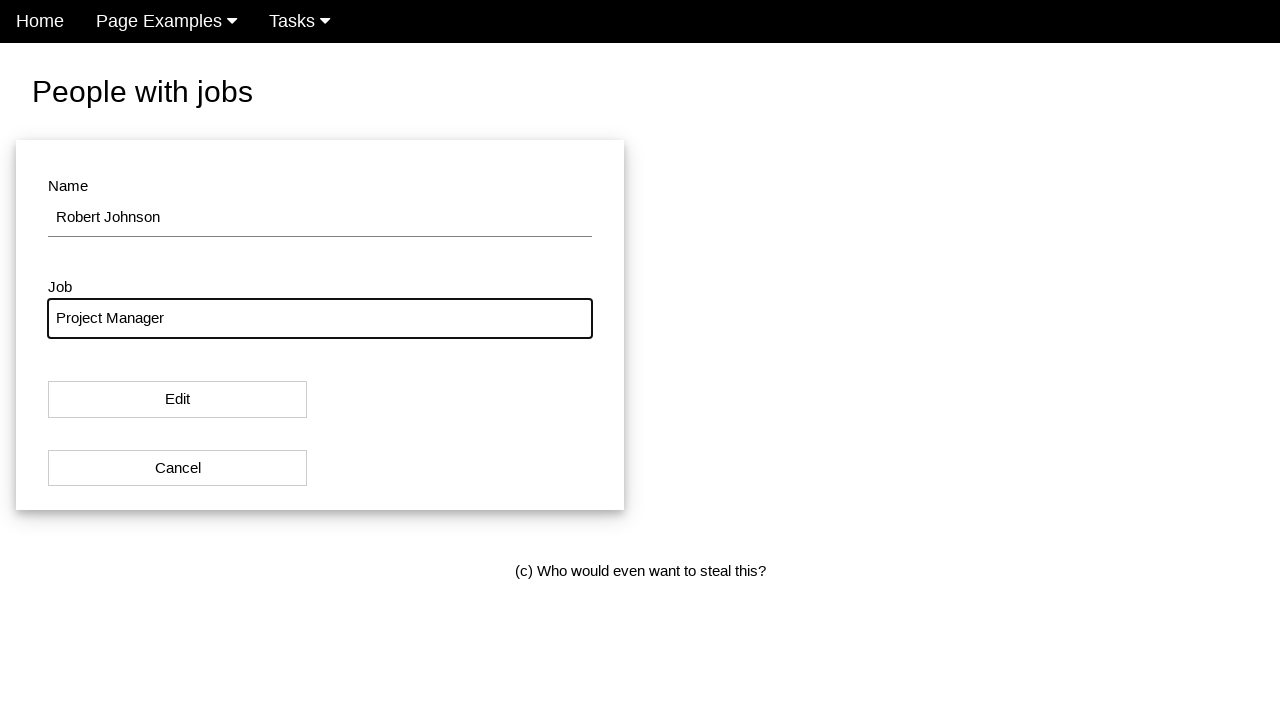

Clicked Edit button to submit changes at (178, 400) on #modal_button
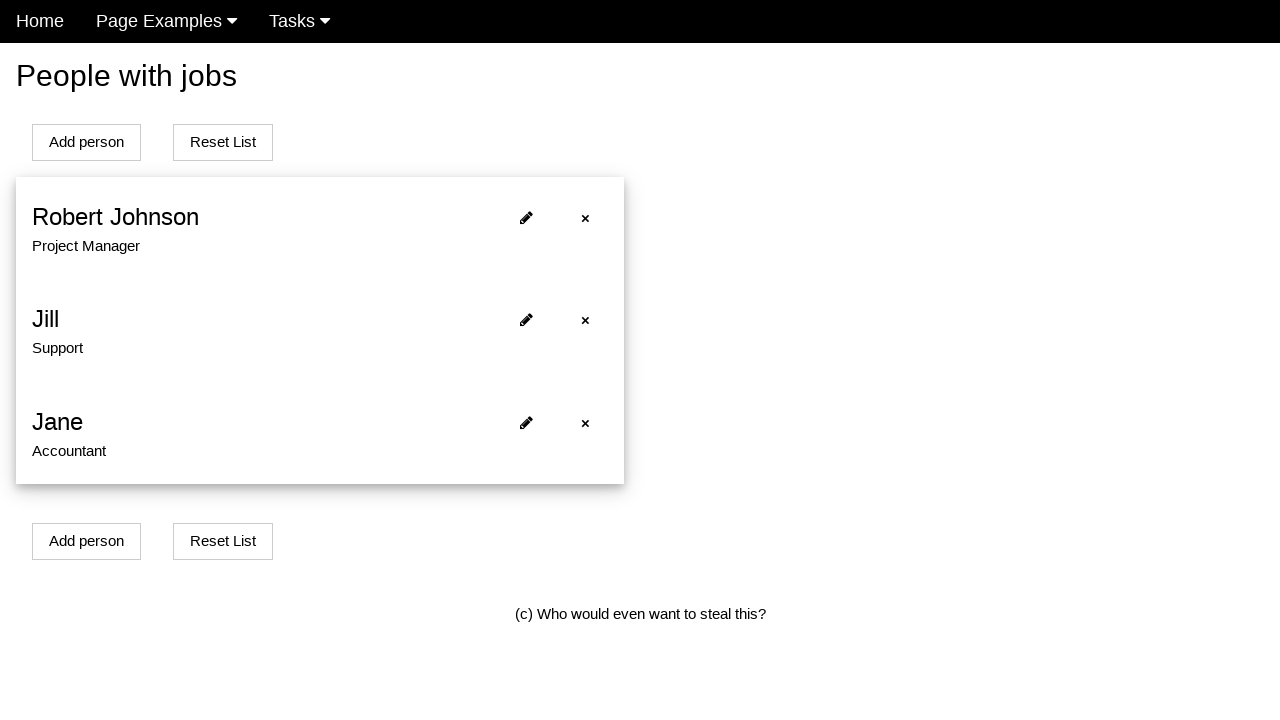

Waited for changes to apply and modal to close
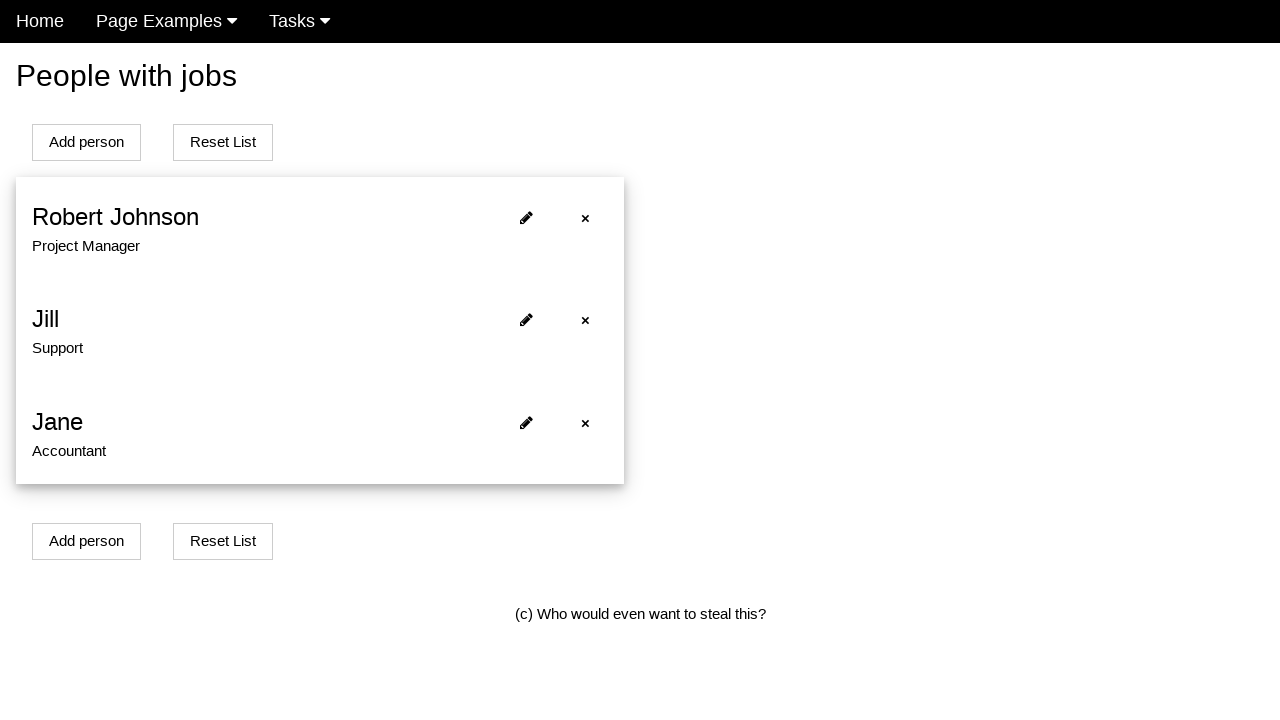

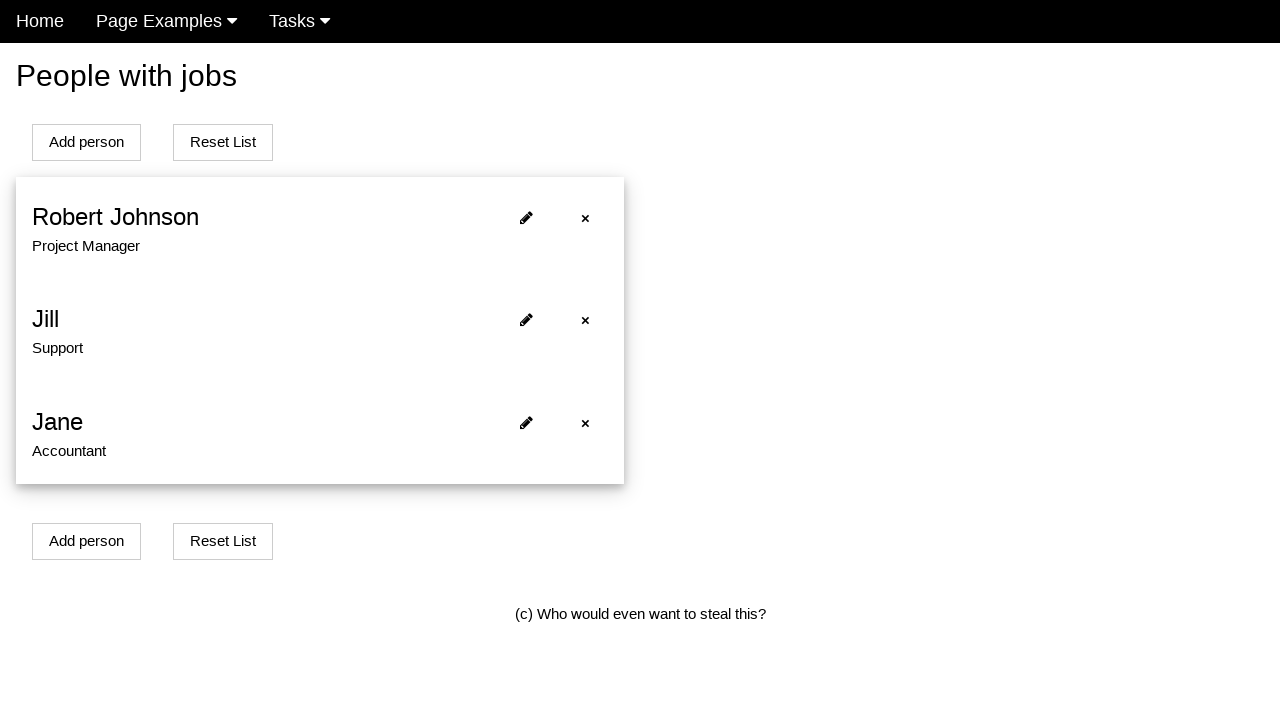